Tests file download functionality by clicking on a download link and verifying the file was downloaded

Starting URL: https://testcenter.techproeducation.com/index.php?page=file-download

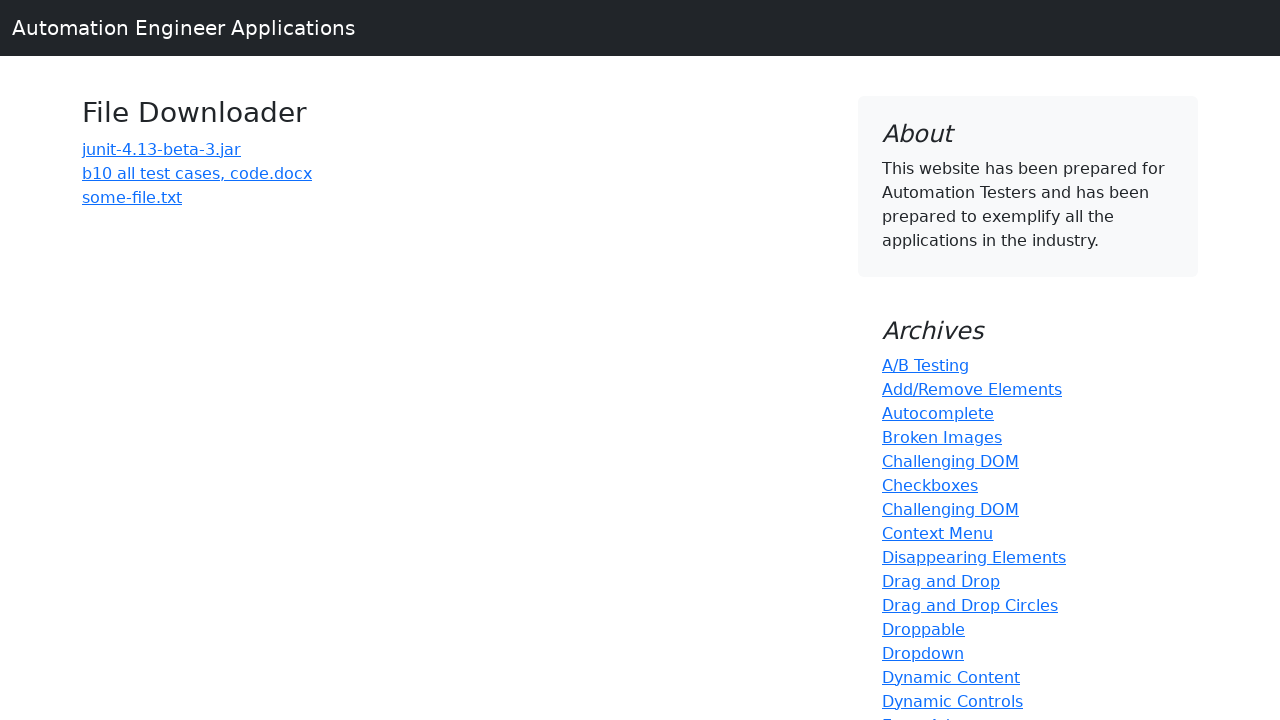

Navigated to file download test page
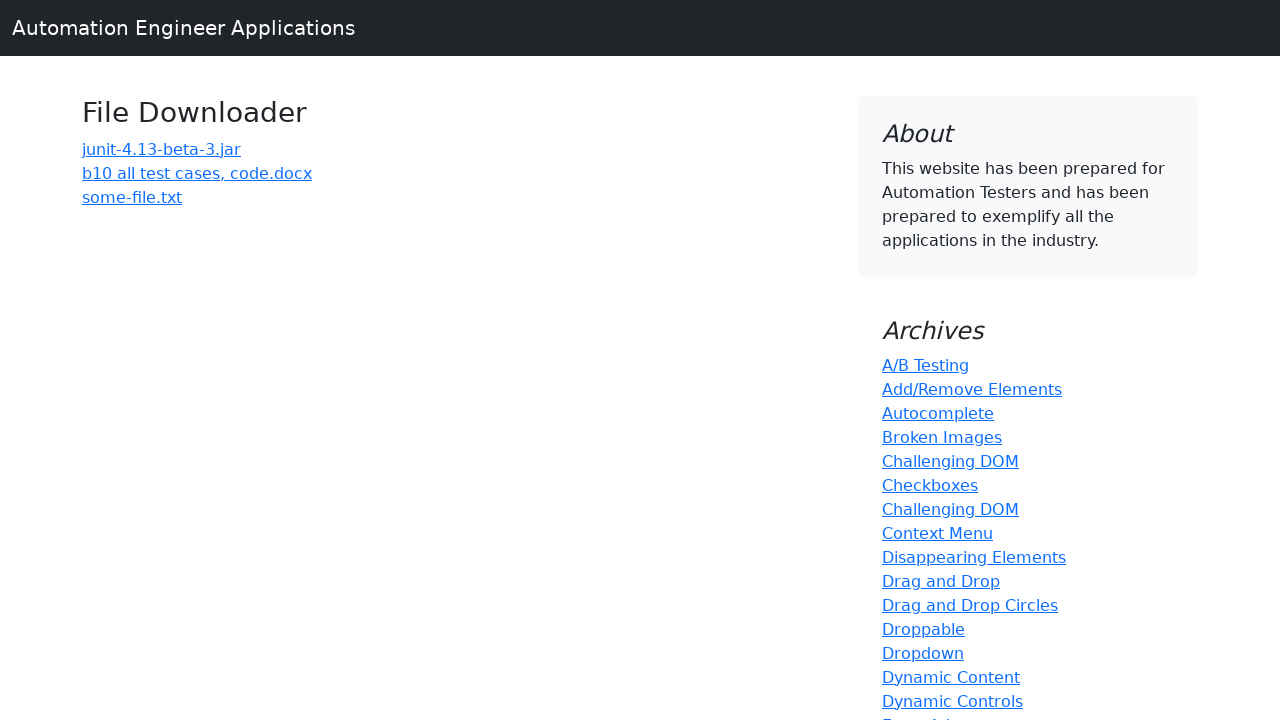

Clicked on download link for 'b10 all test cases, code.docx' at (197, 173) on text='b10 all test cases, code.docx'
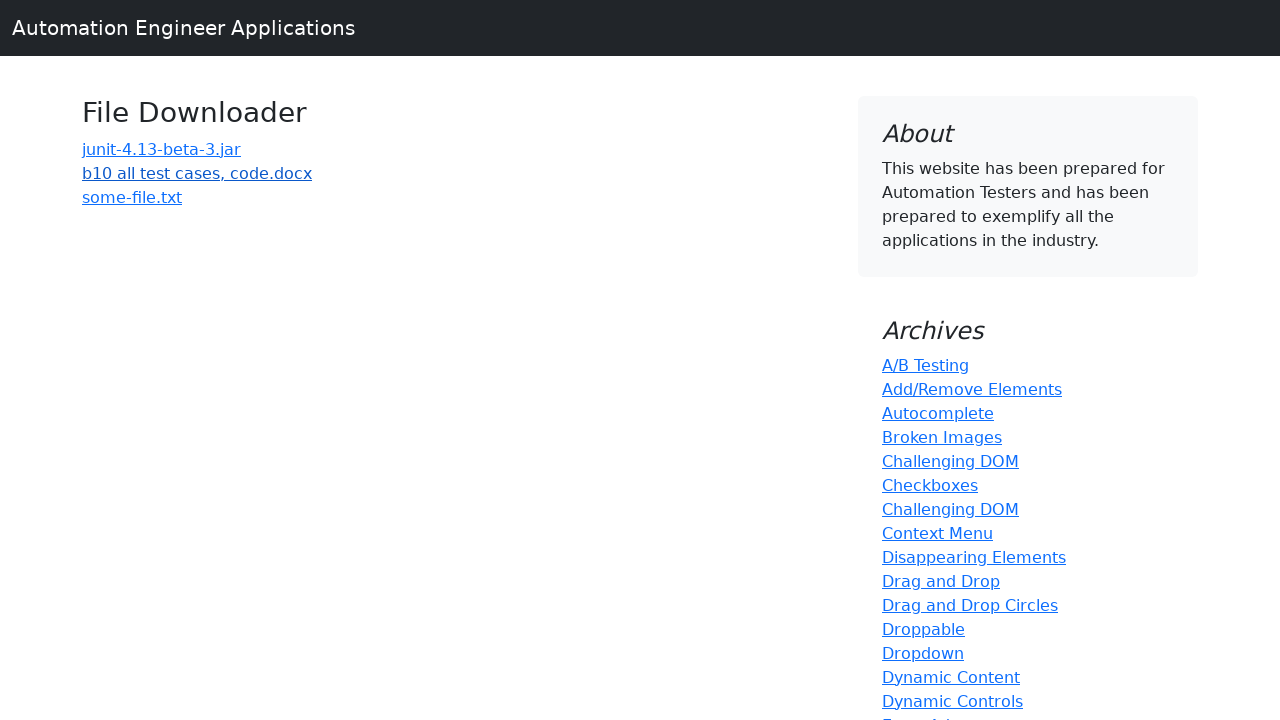

Waited 5 seconds for file download to complete
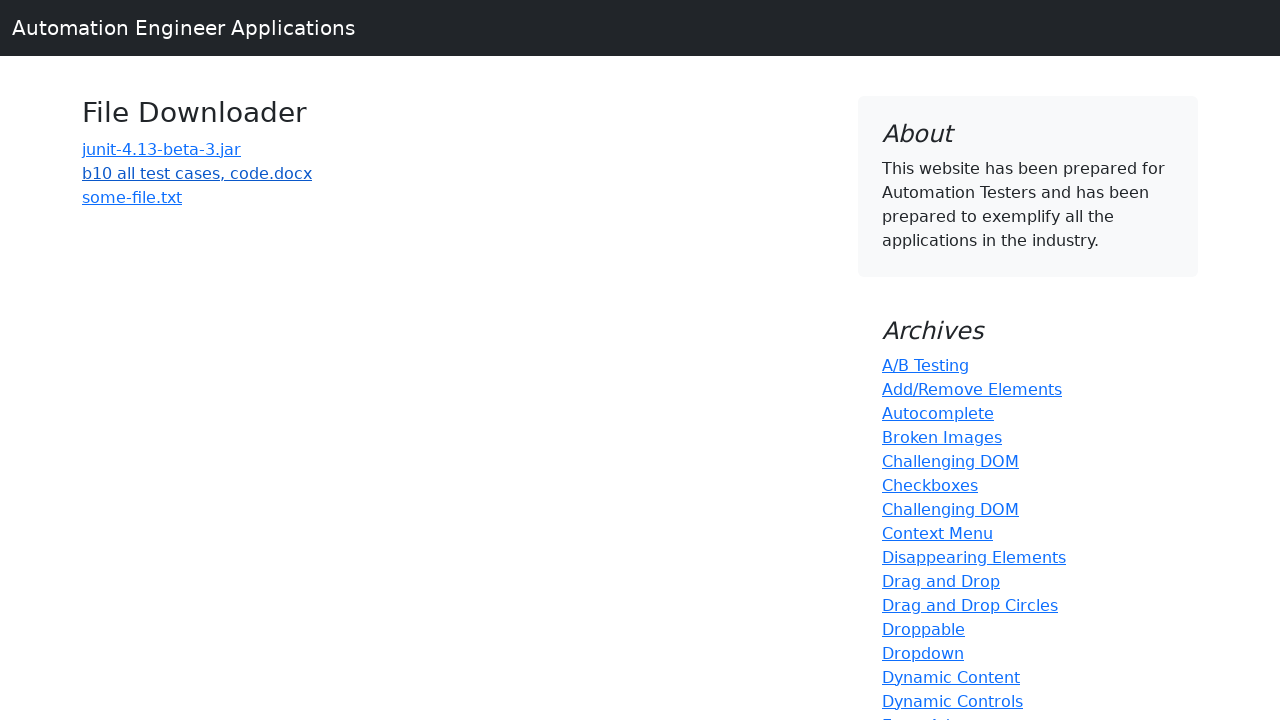

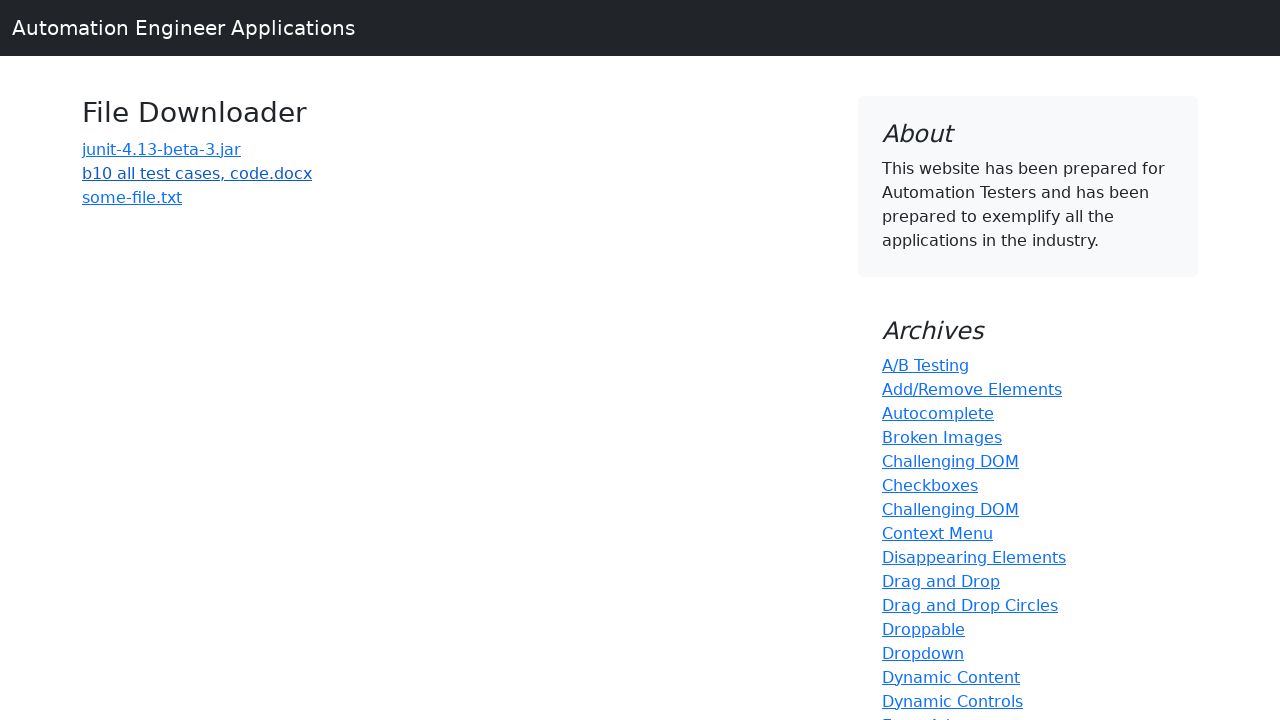